Tests file download functionality by clicking on a file link and waiting for the download to complete on a public test website.

Starting URL: https://the-internet.herokuapp.com/download

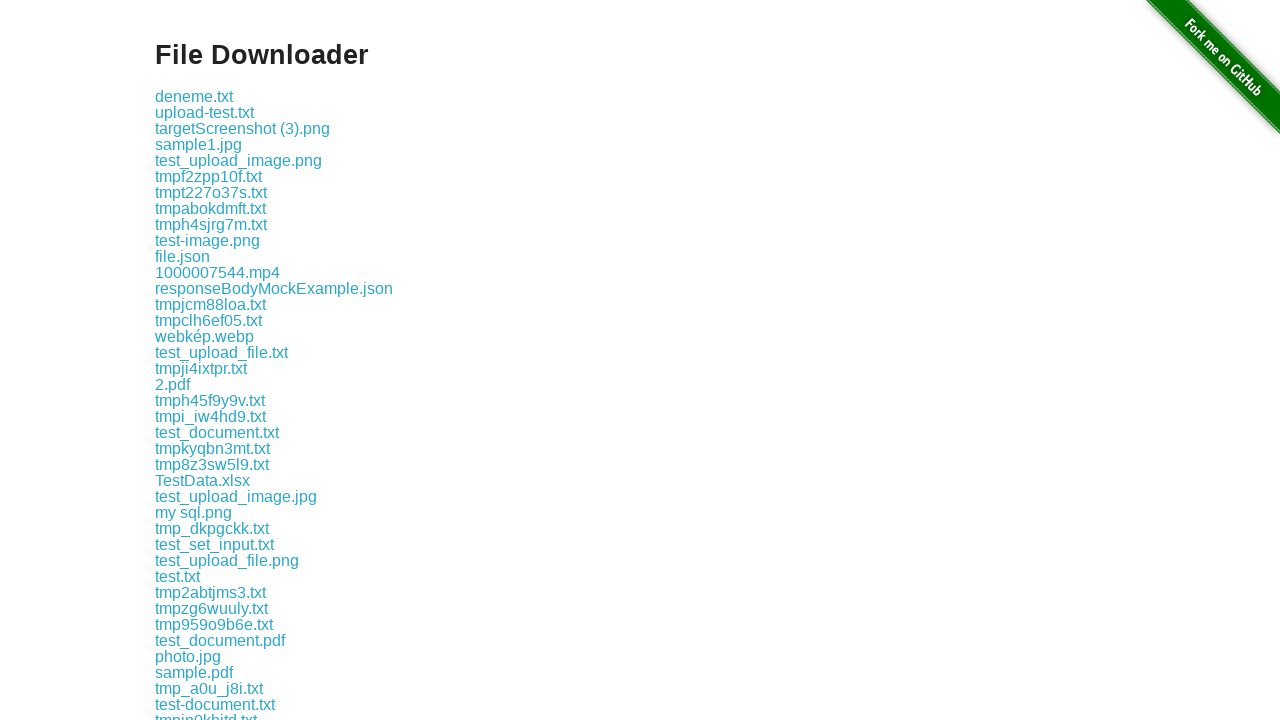

Clicked on test.txt file link and initiated download at (204, 112) on a[href^='download/'] >> internal:has-text="test.txt"i >> nth=0
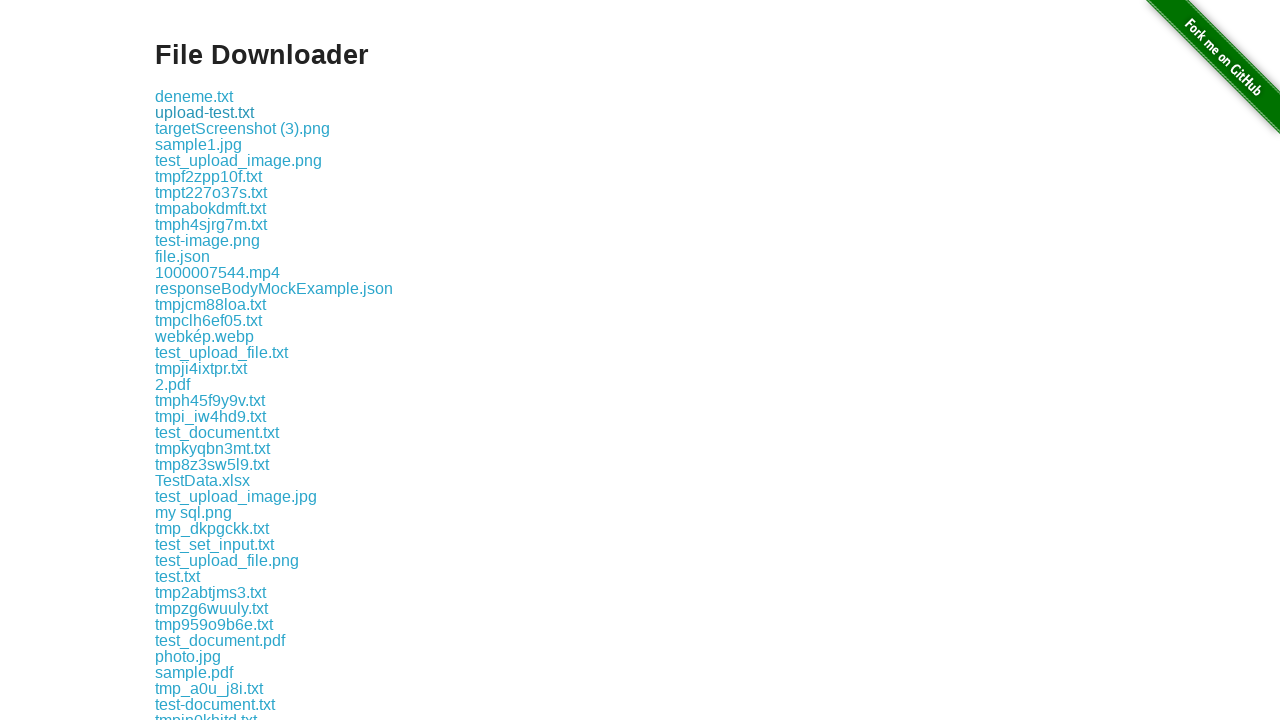

Download completed and download object retrieved
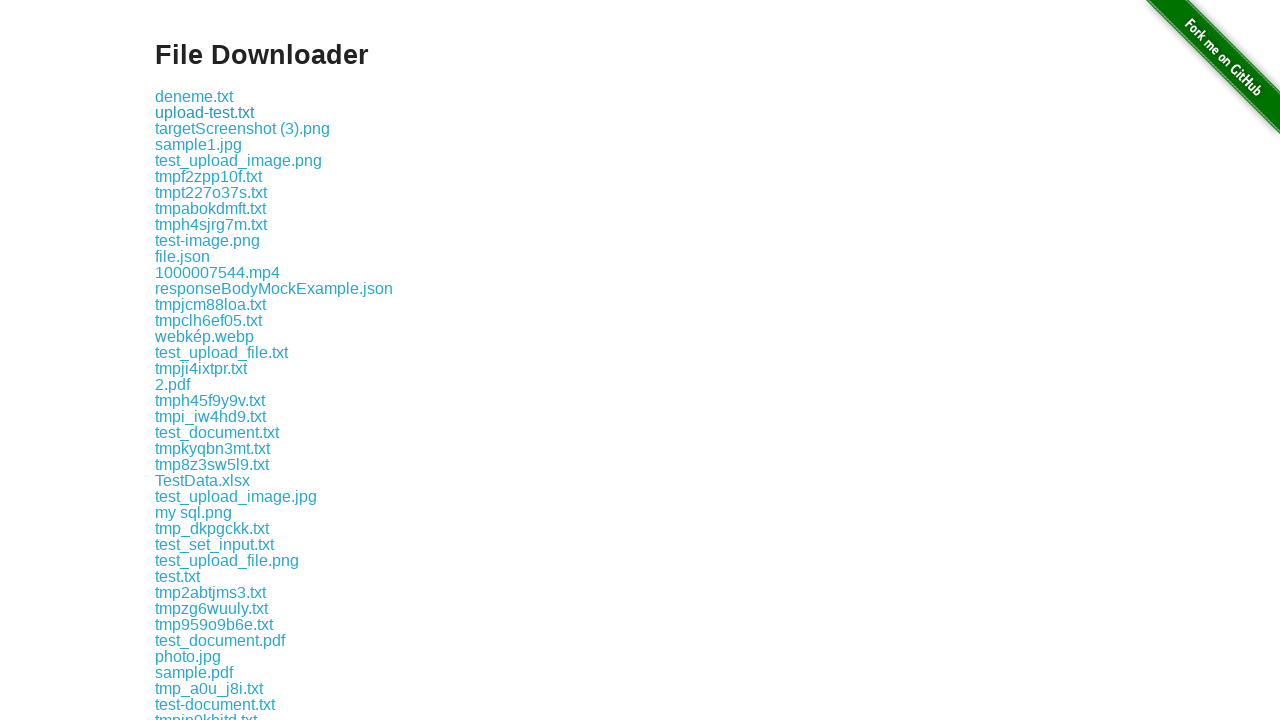

Verified download filename is not None
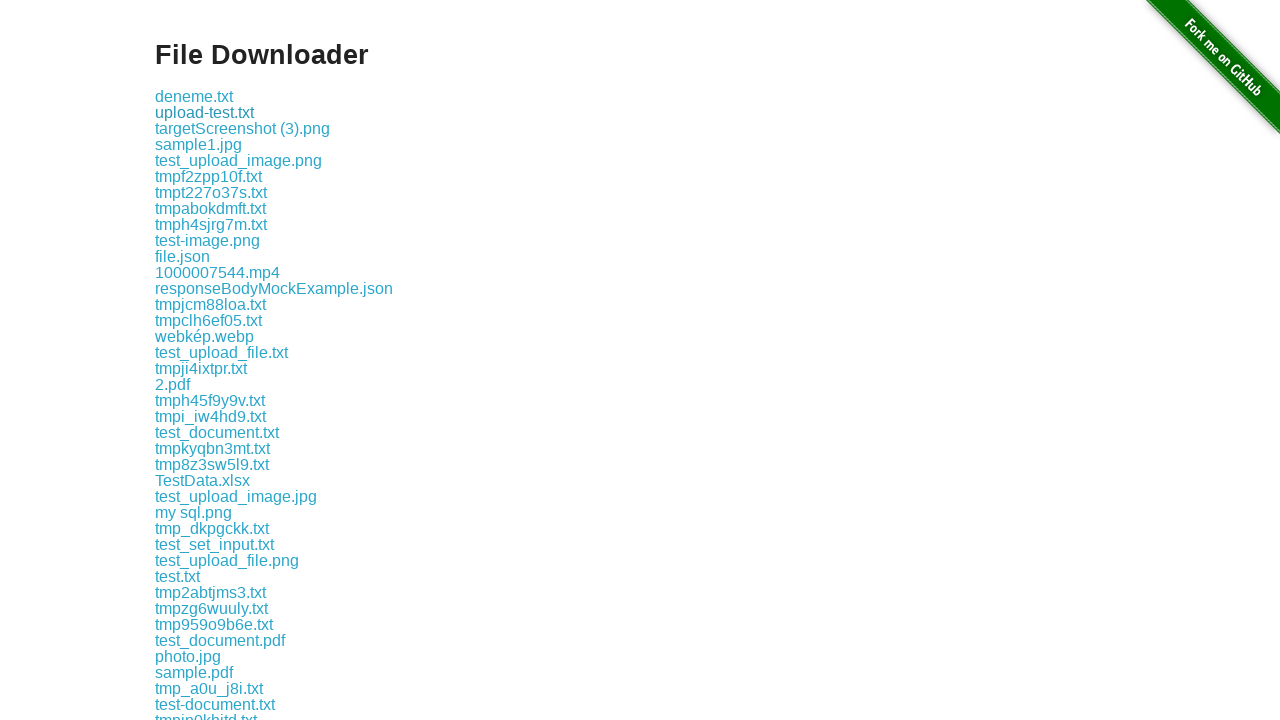

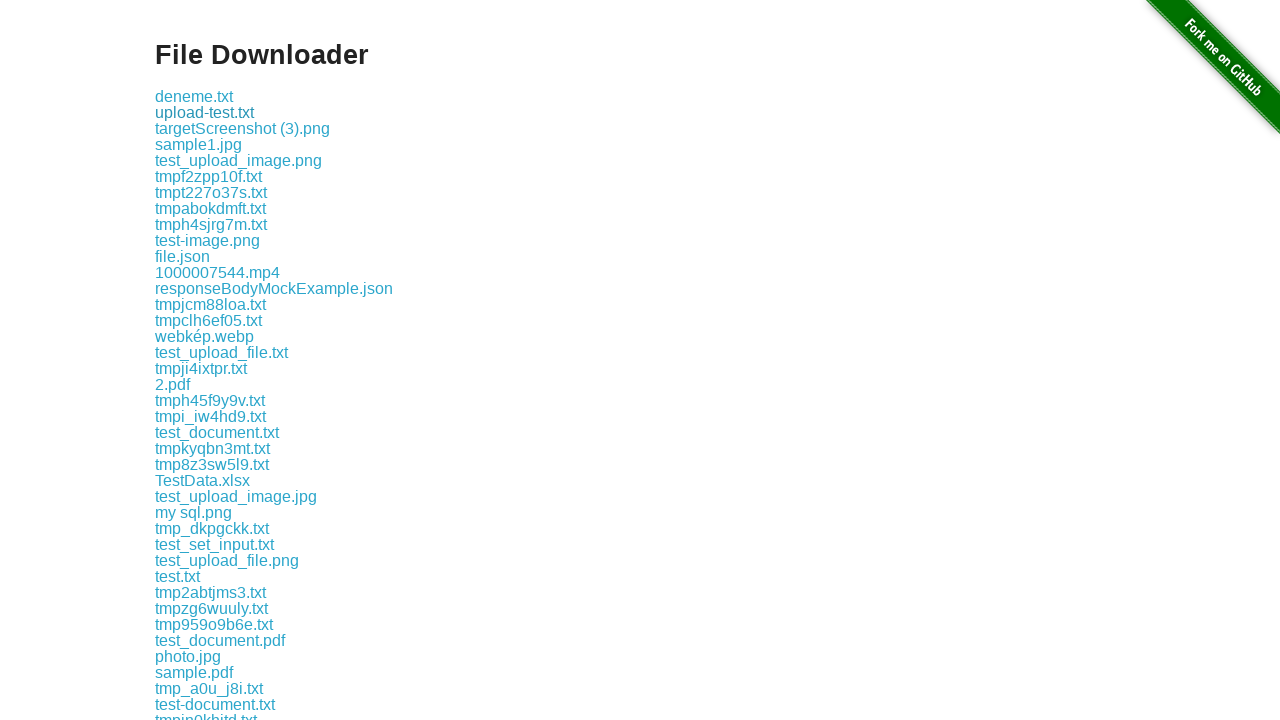